Navigates to a large page with nested elements and highlights a specific element by applying a red dashed border style using JavaScript, demonstrating visual element identification during testing.

Starting URL: http://the-internet.herokuapp.com/large

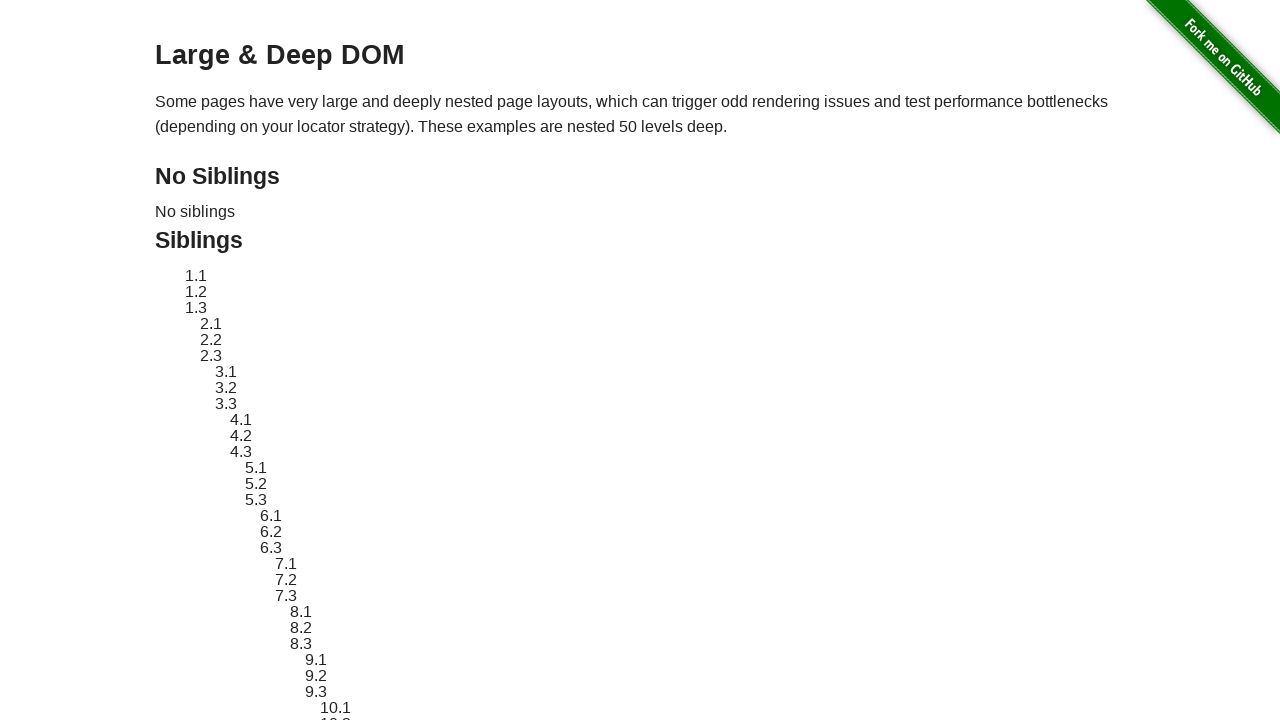

Navigated to the large page with nested elements
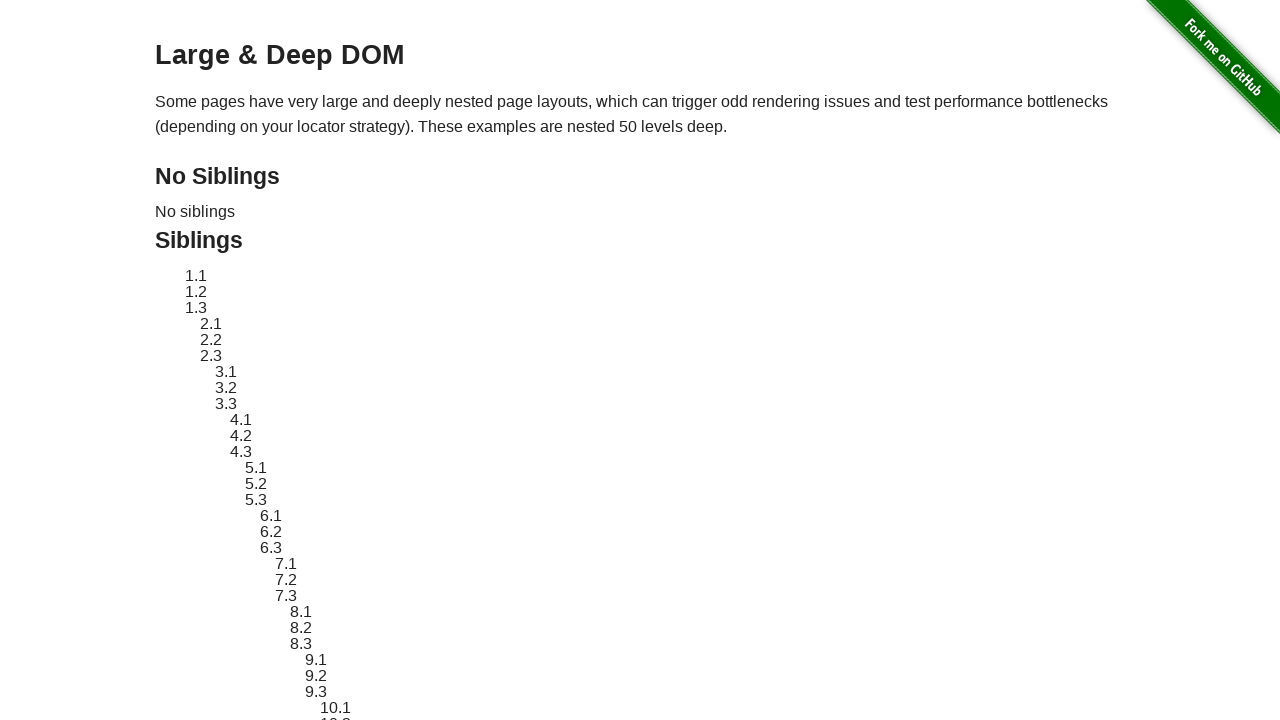

Located and waited for target element #sibling-2.3
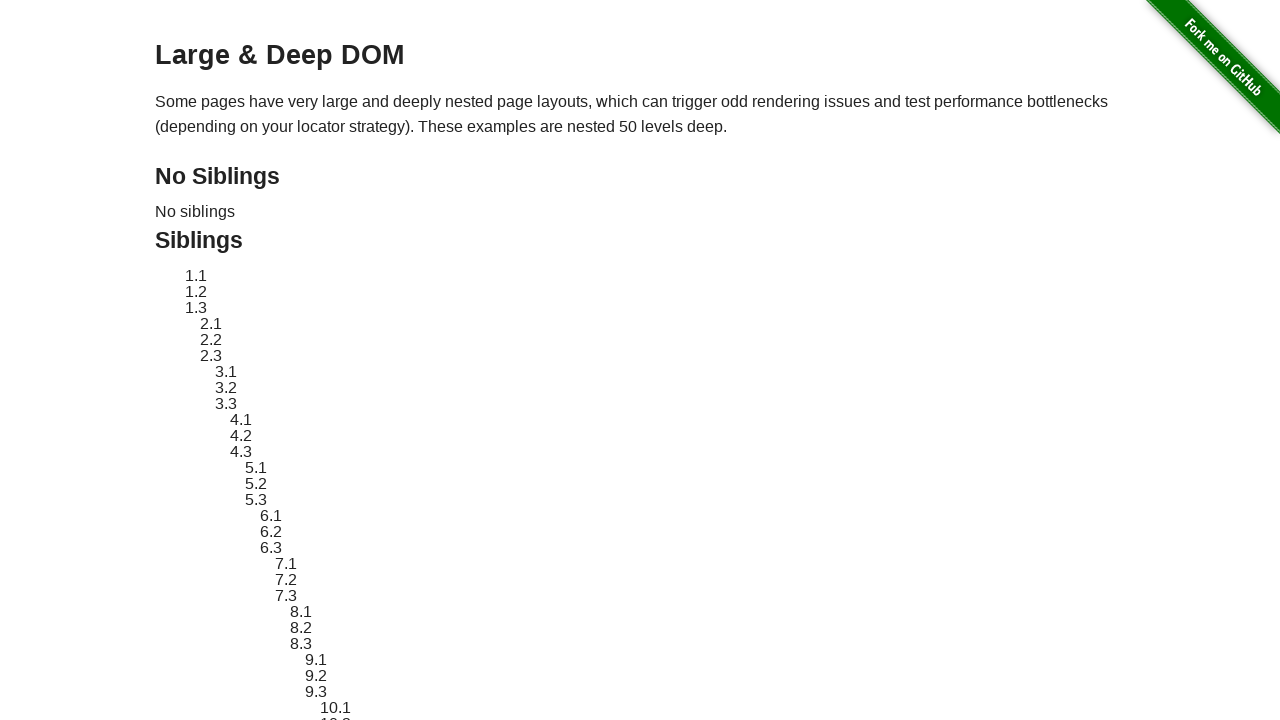

Retrieved original style attribute from target element
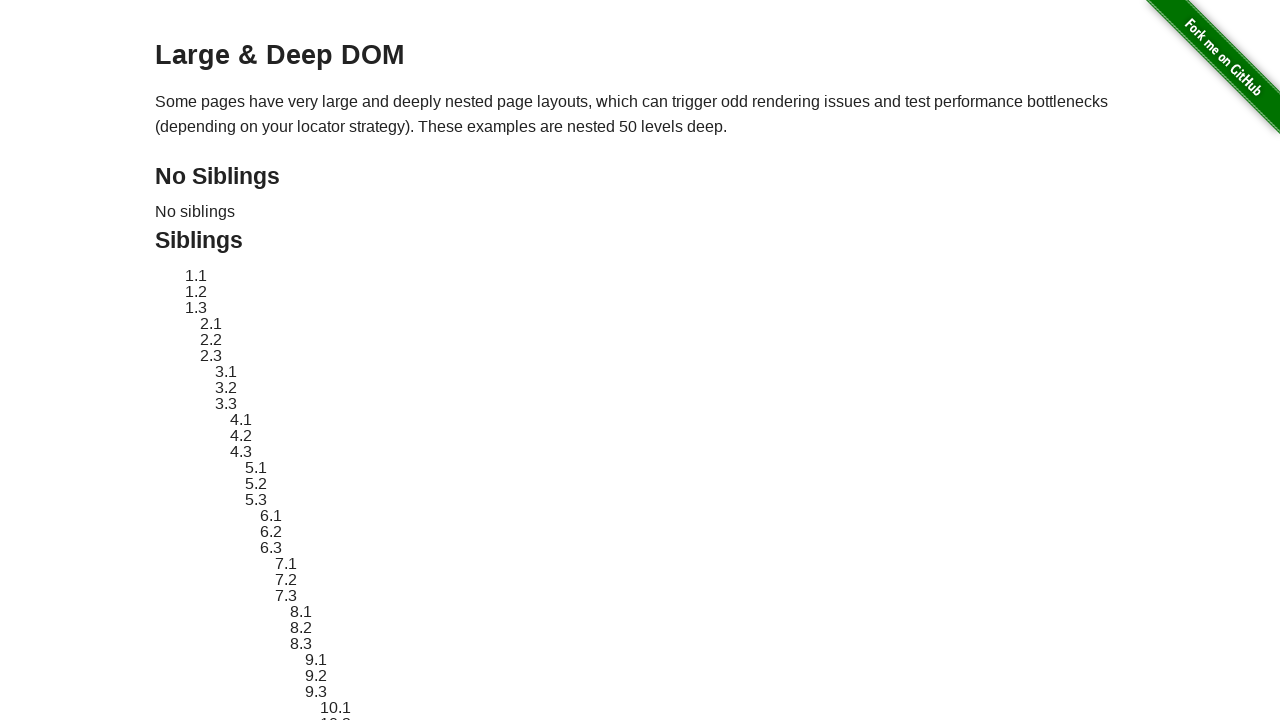

Applied red dashed border style to target element for visual identification
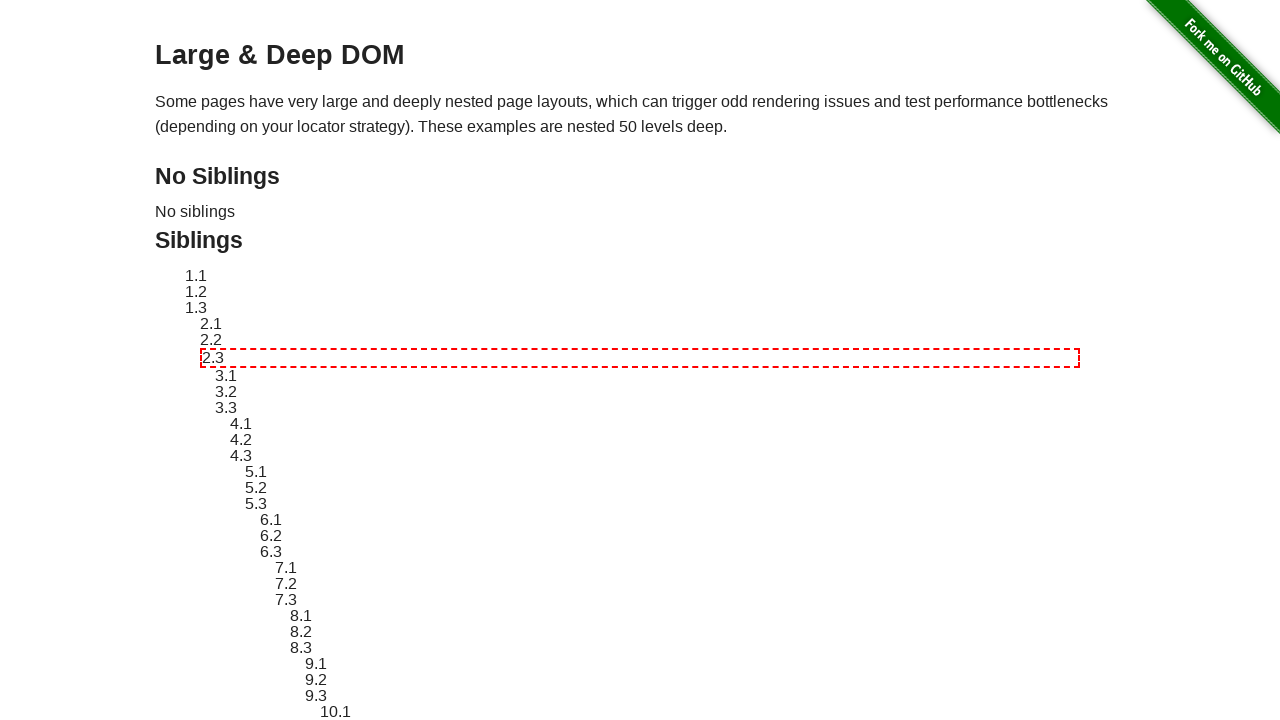

Waited 3 seconds to observe the highlight effect
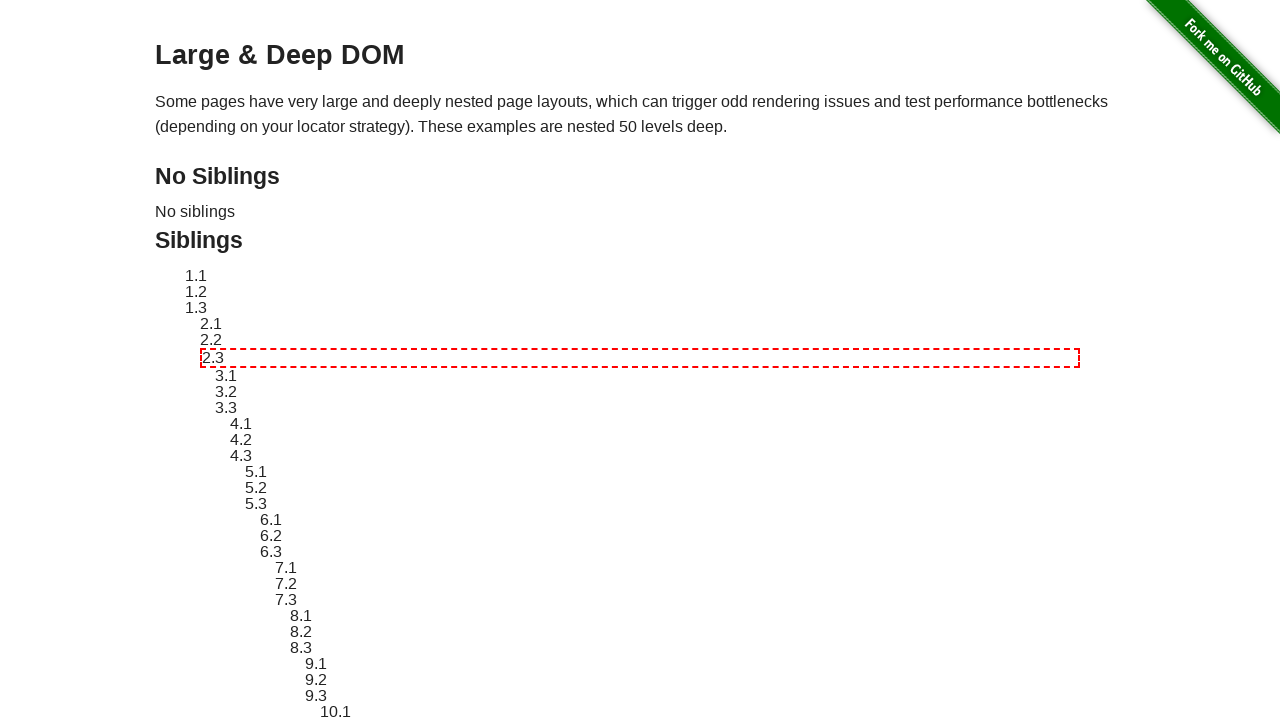

Reverted target element to original style
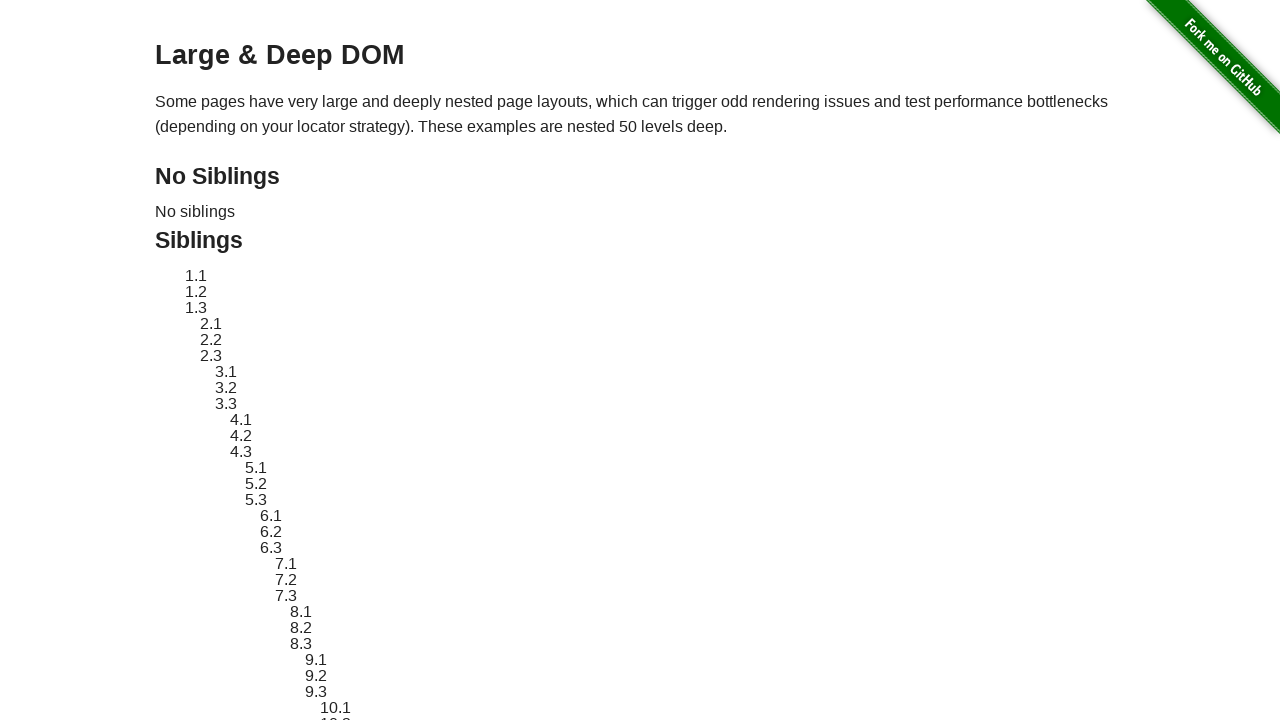

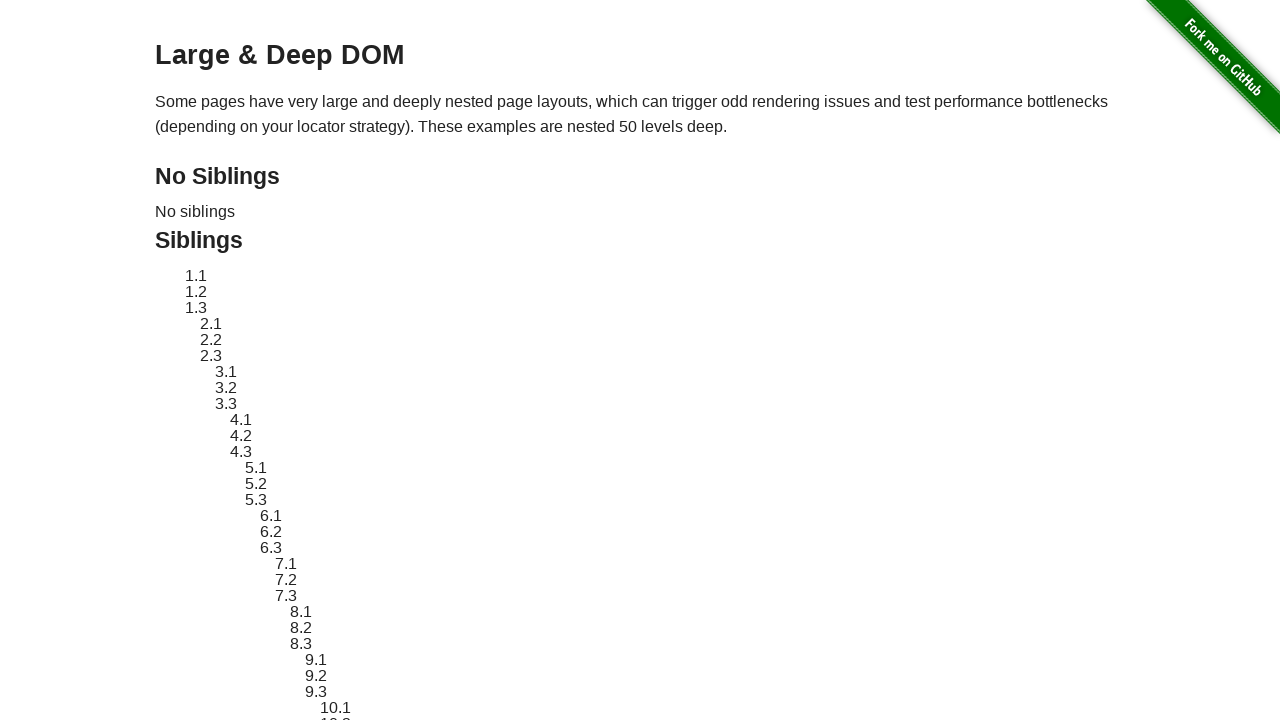